Tests page scrolling functionality by scrolling to specific elements and to the bottom of the page

Starting URL: https://testautomationpractice.blogspot.com/

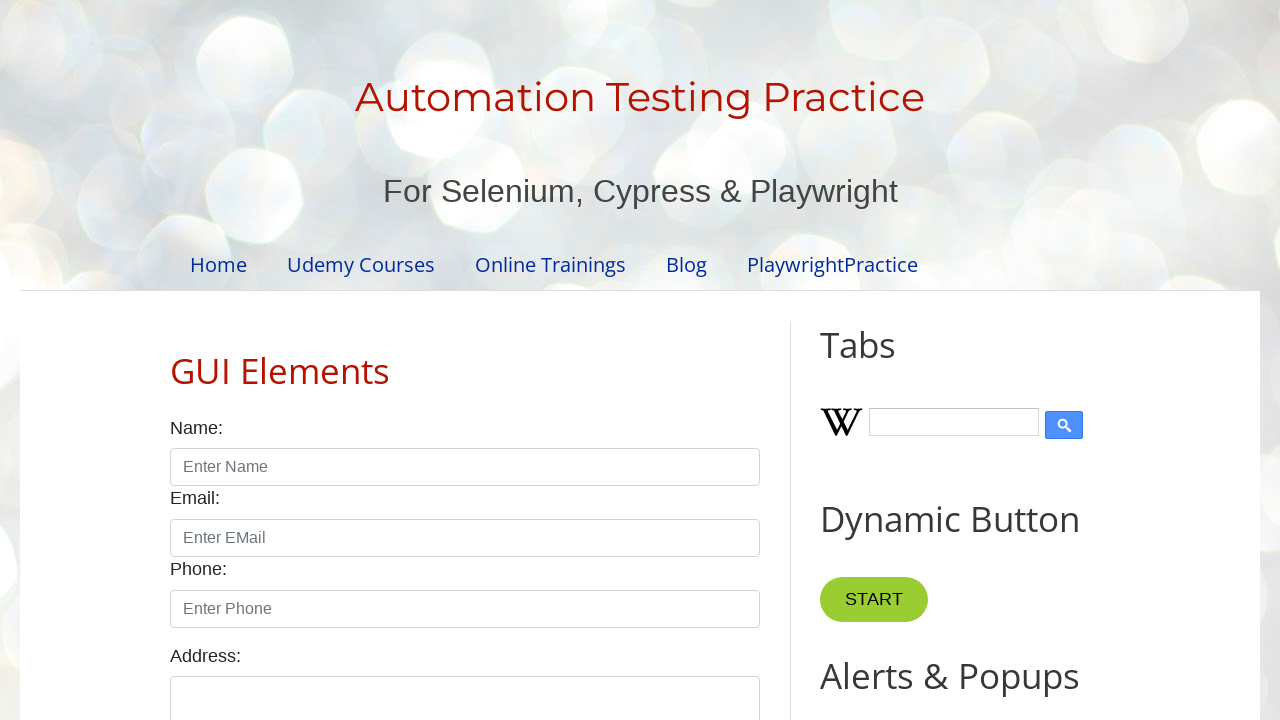

Scrolled down page by 300 pixels
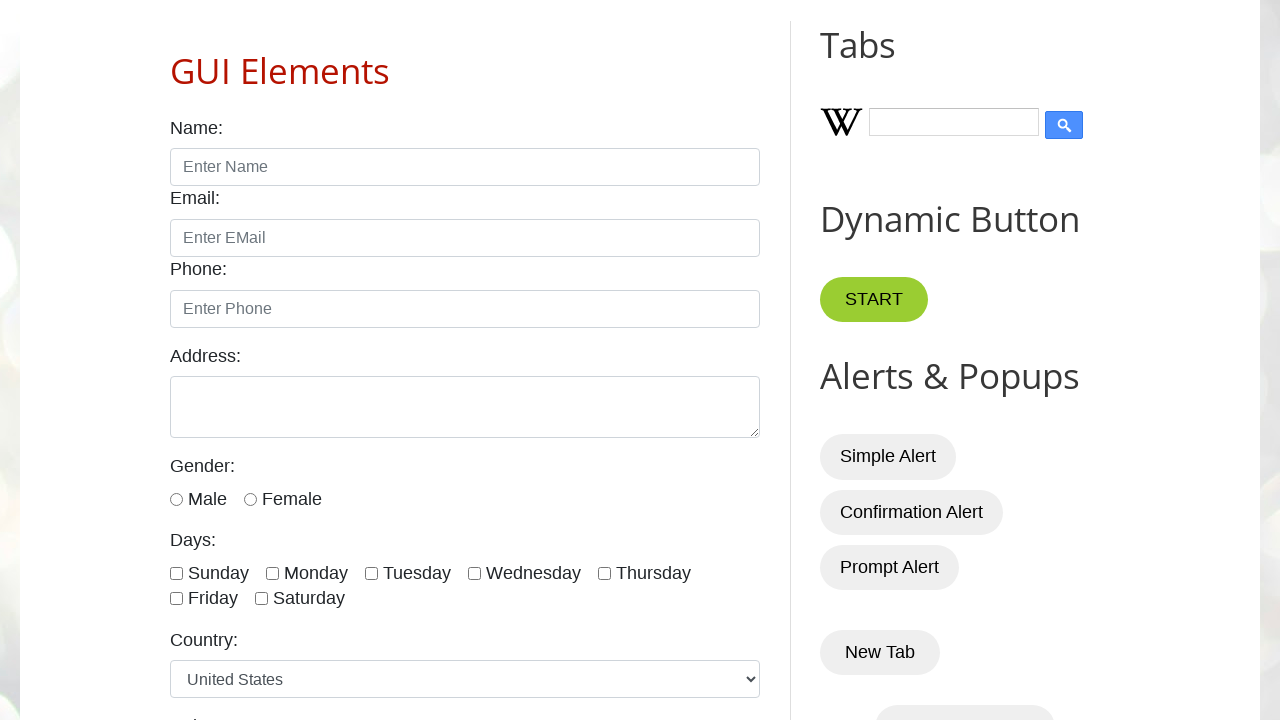

Waited 1 second for scroll animation to complete
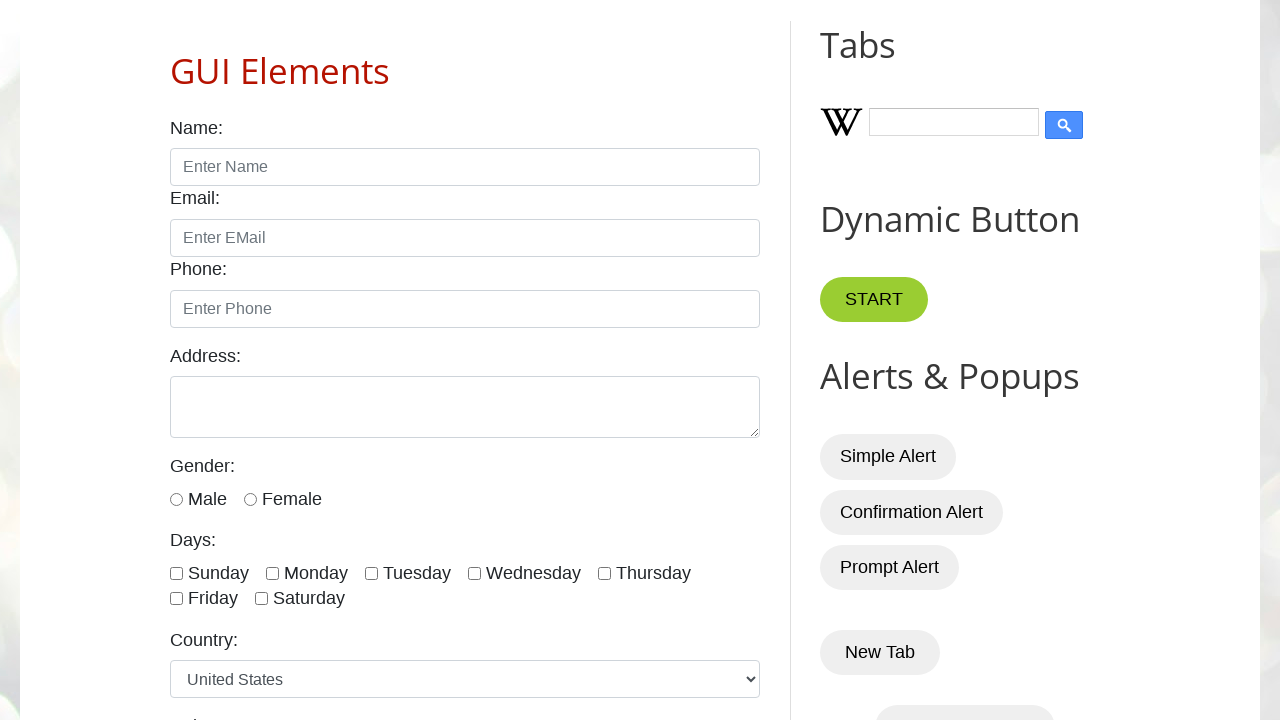

Located specific element (HTML1 heading)
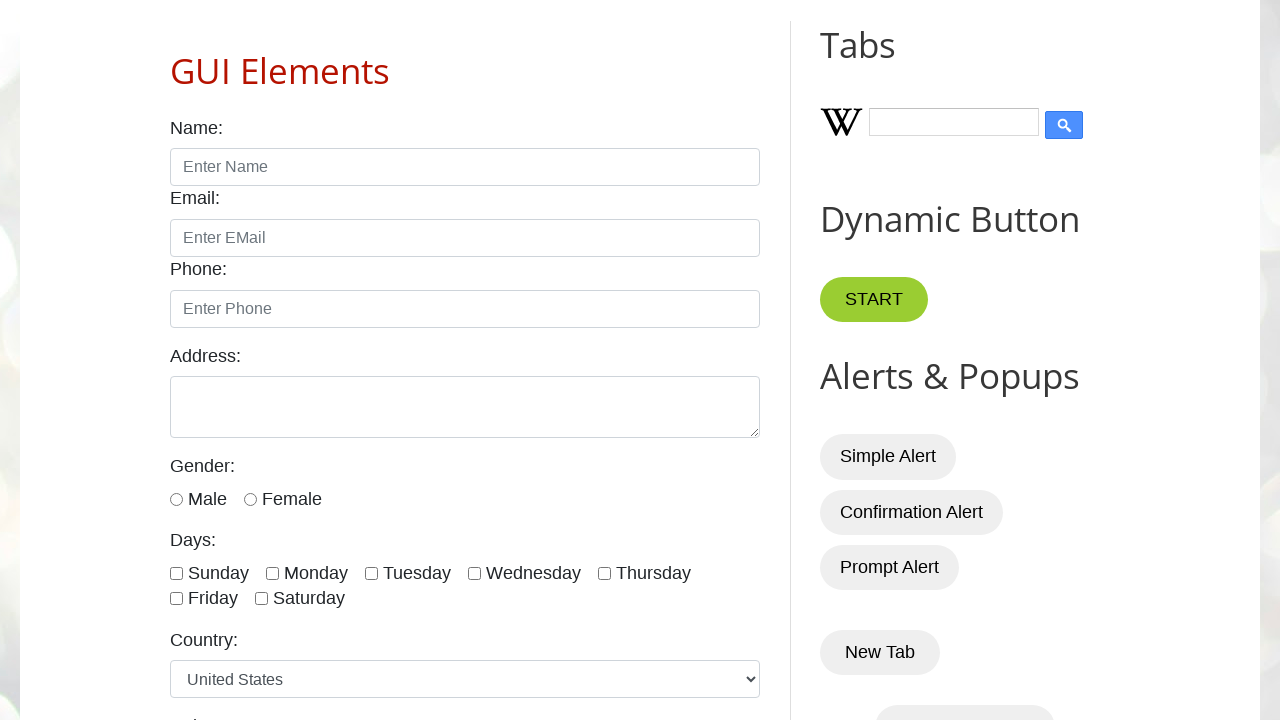

Scrolled to specific element into view
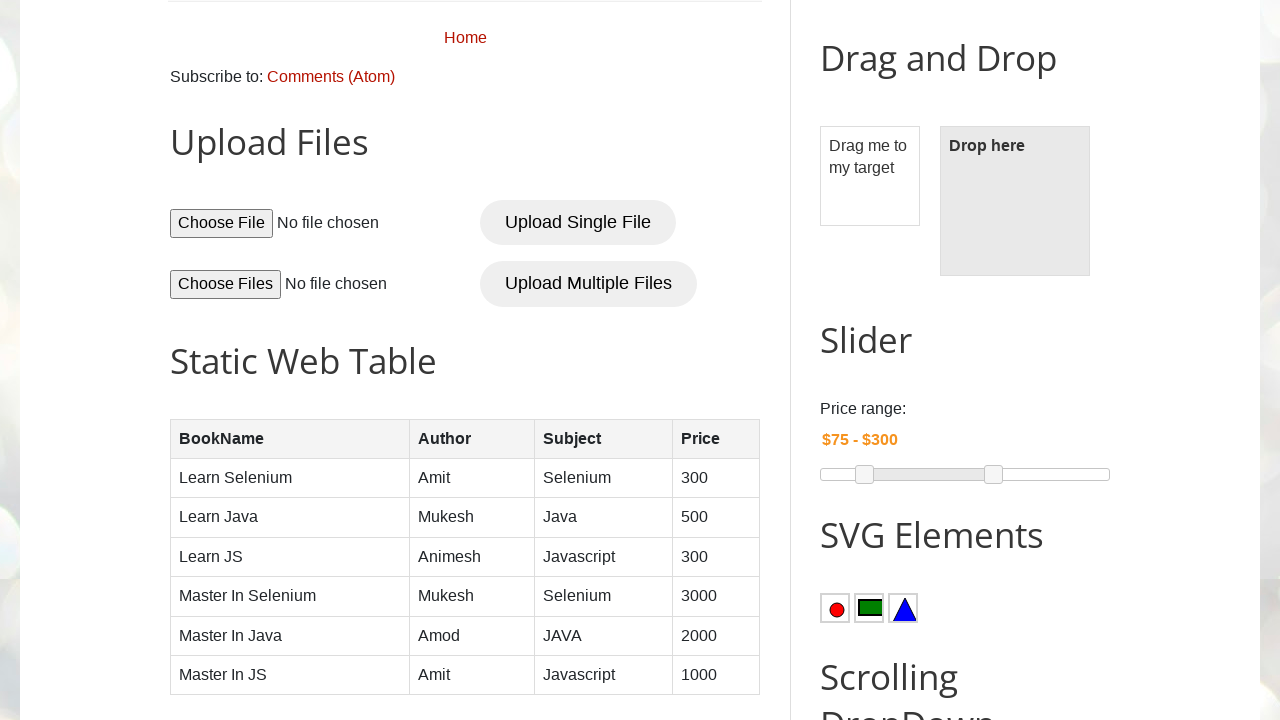

Waited 1 second for scroll animation to complete
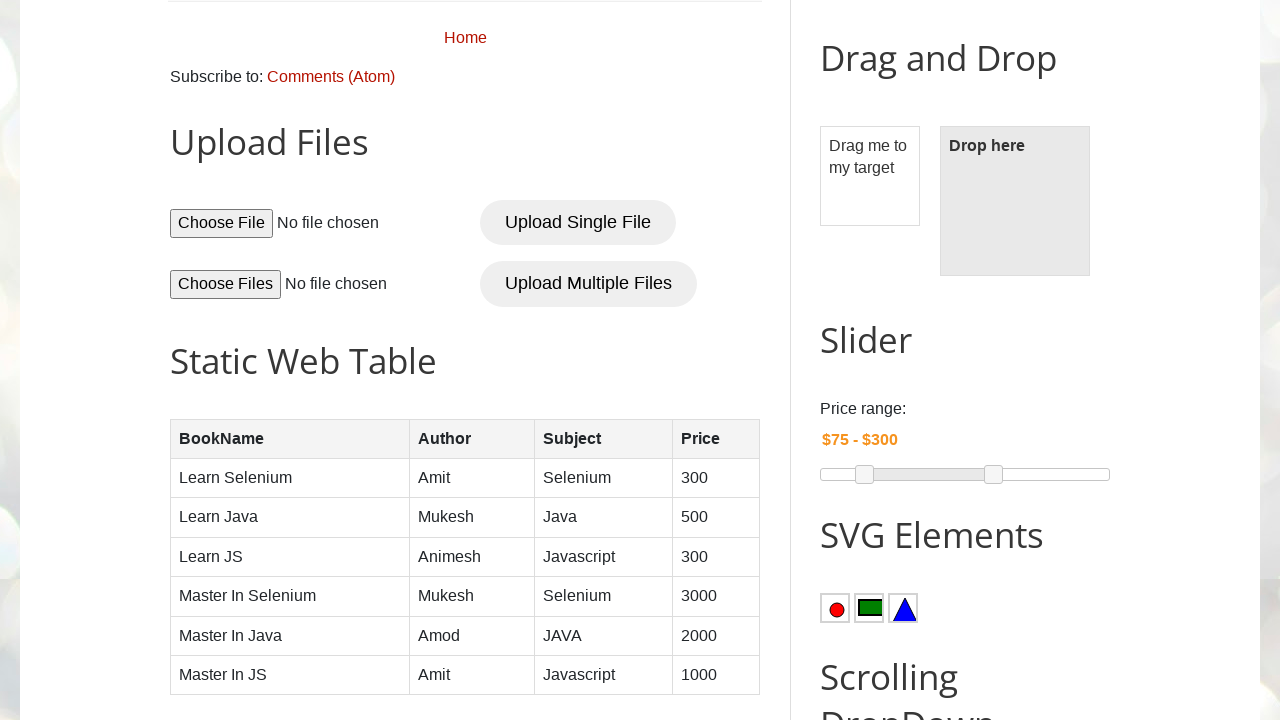

Scrolled to the bottom of the webpage
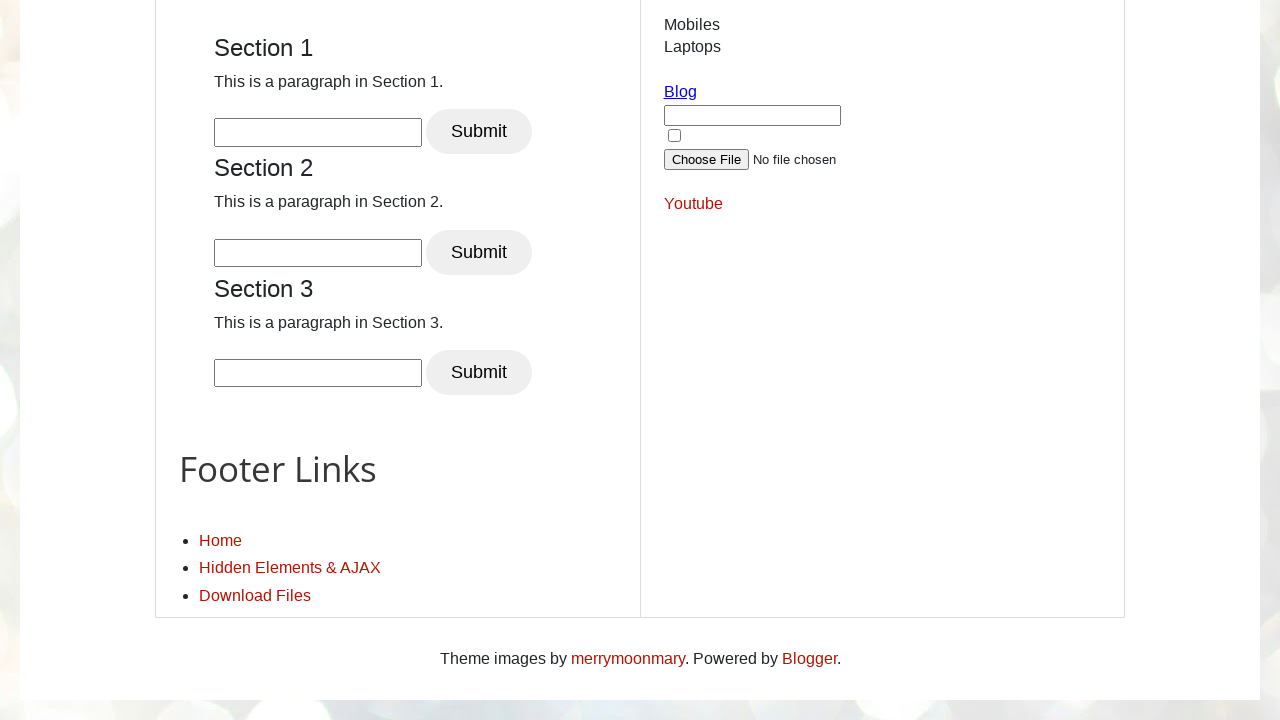

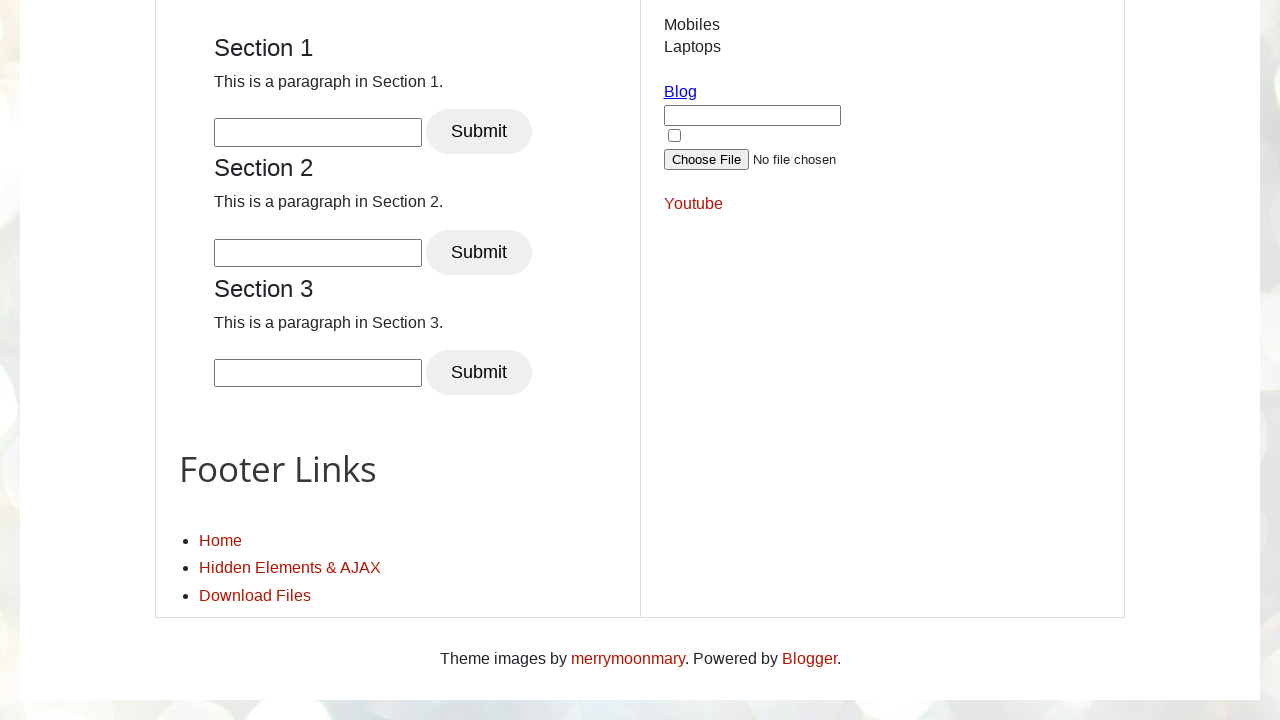